Fills and submits a Google Form by selecting a random radio button option for an age question and submitting the form

Starting URL: https://docs.google.com/forms/d/1-CAARECzVdbPQh2Is88dso7WHCfc4Jw3vSdMwT8ttag/viewform?edit_requested=true

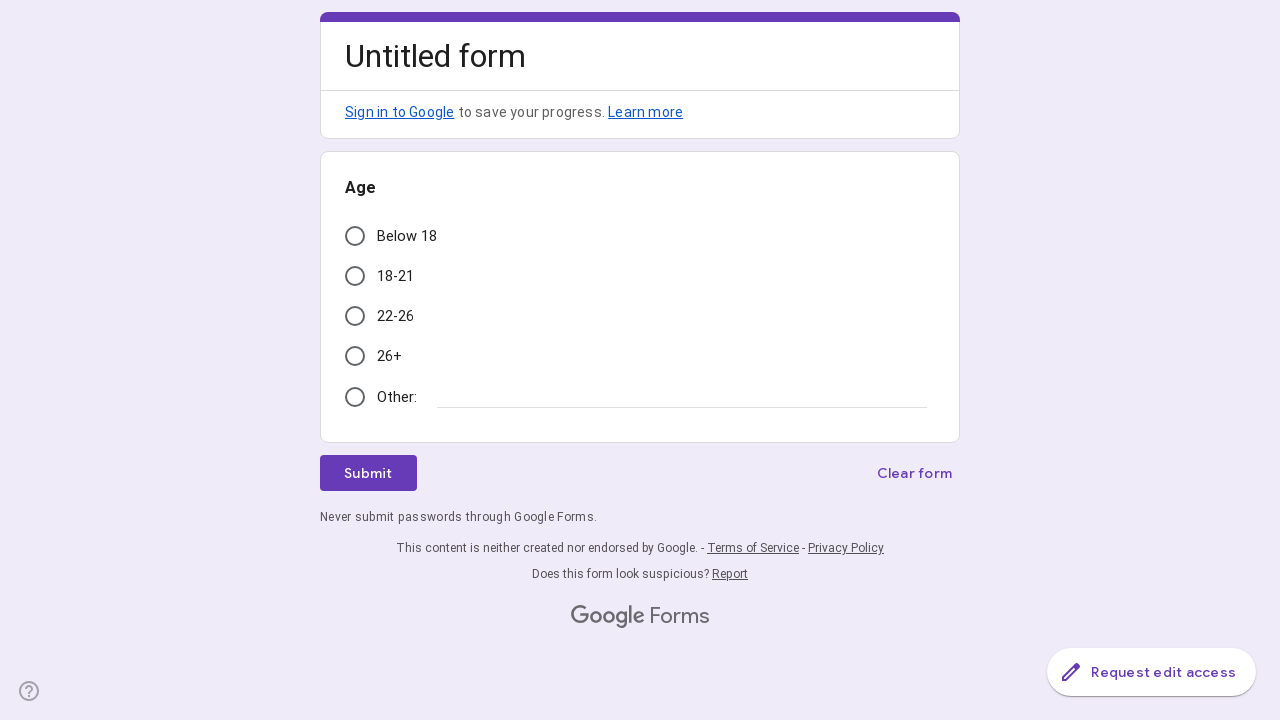

Selected random radio button option 2 for age question at (355, 276) on (//div[@role='radio'])[2]
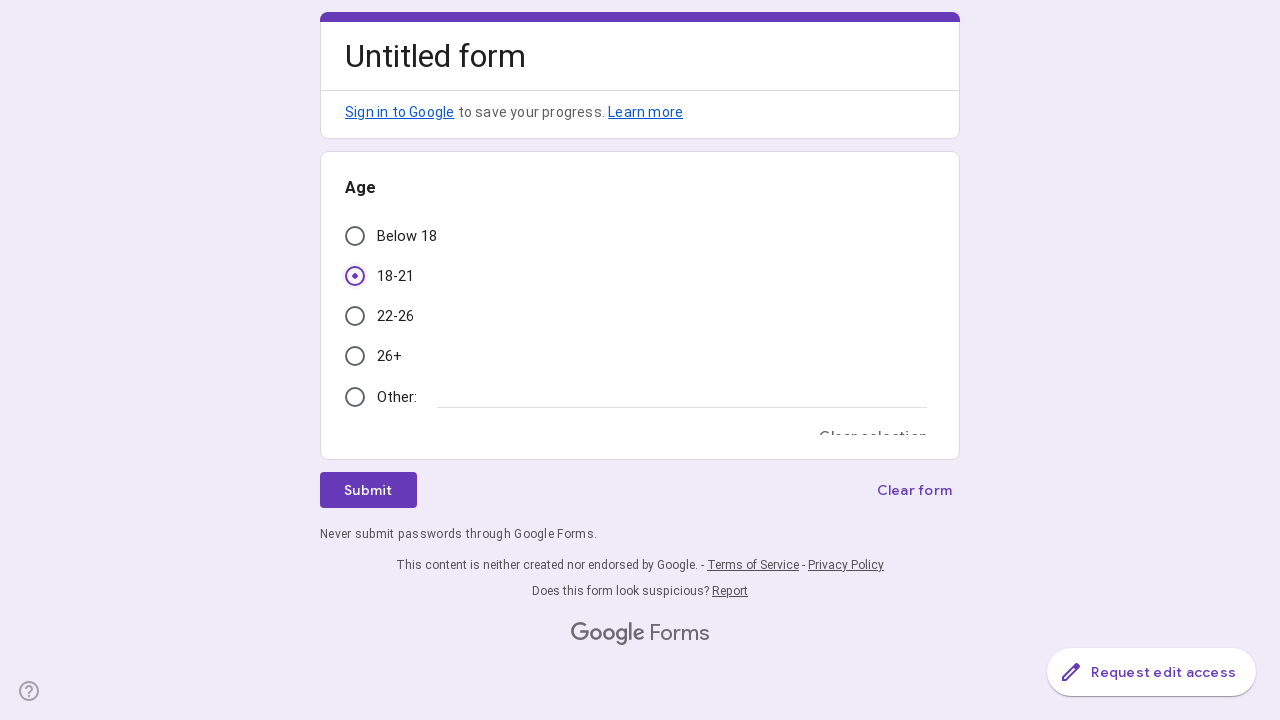

Scrolled to bottom of form
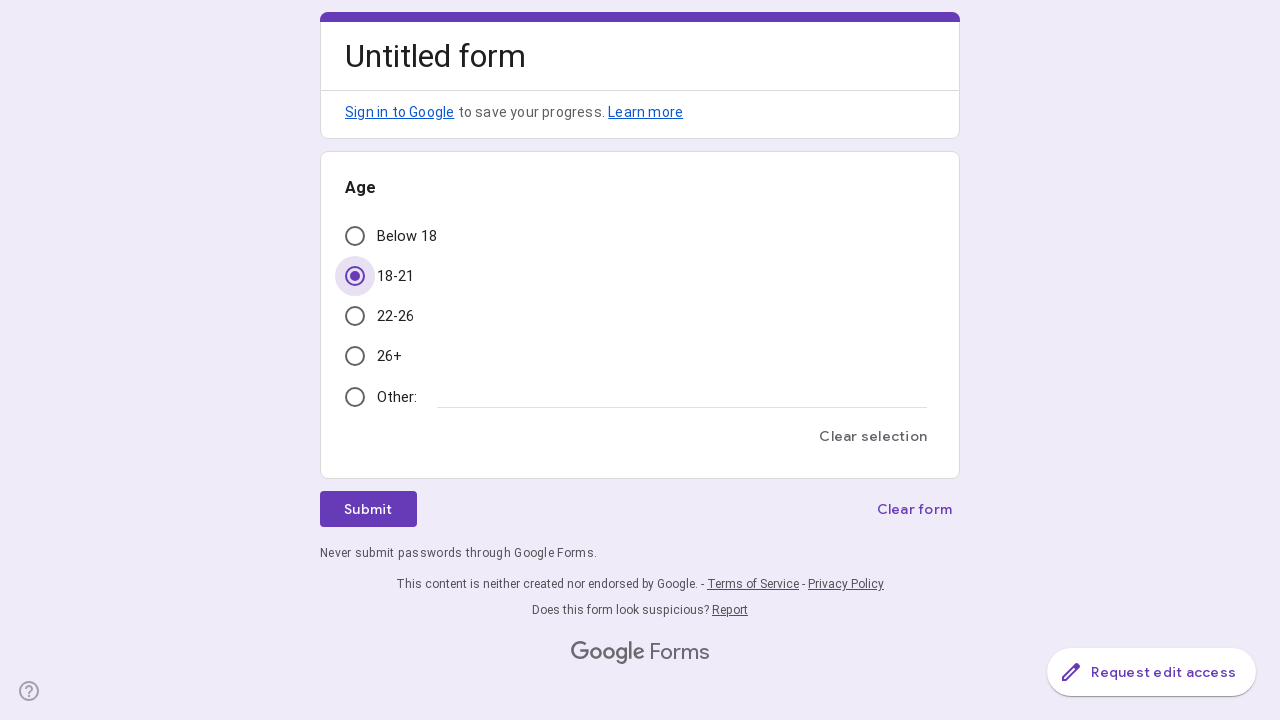

Clicked Submit button at (368, 509) on xpath=//div[@role='button' and contains(., 'Submit')]
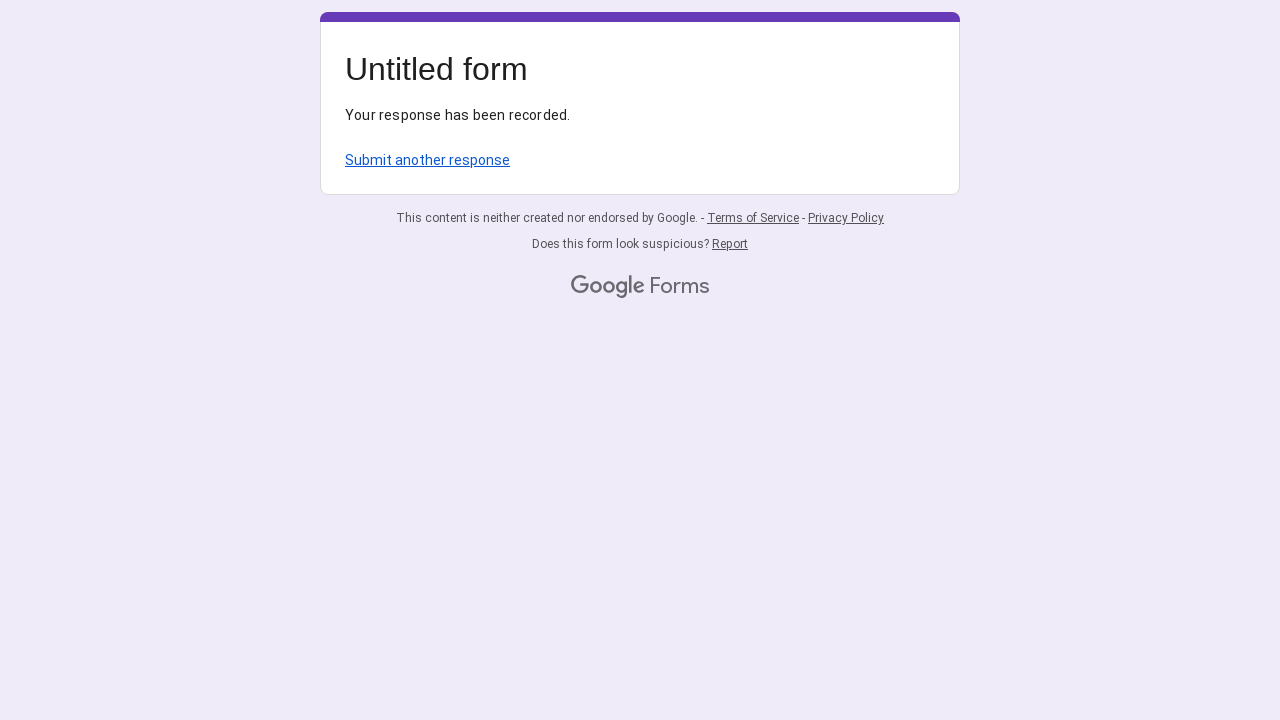

Form submission confirmed - response recorded message appeared
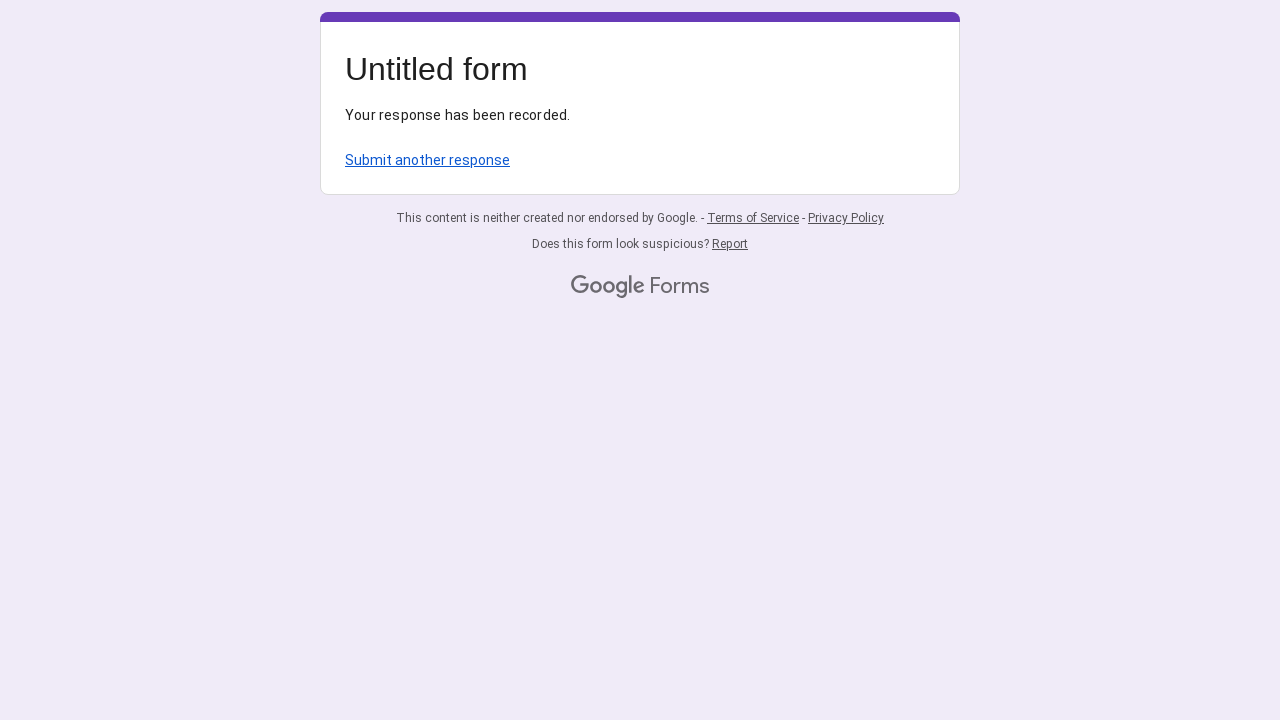

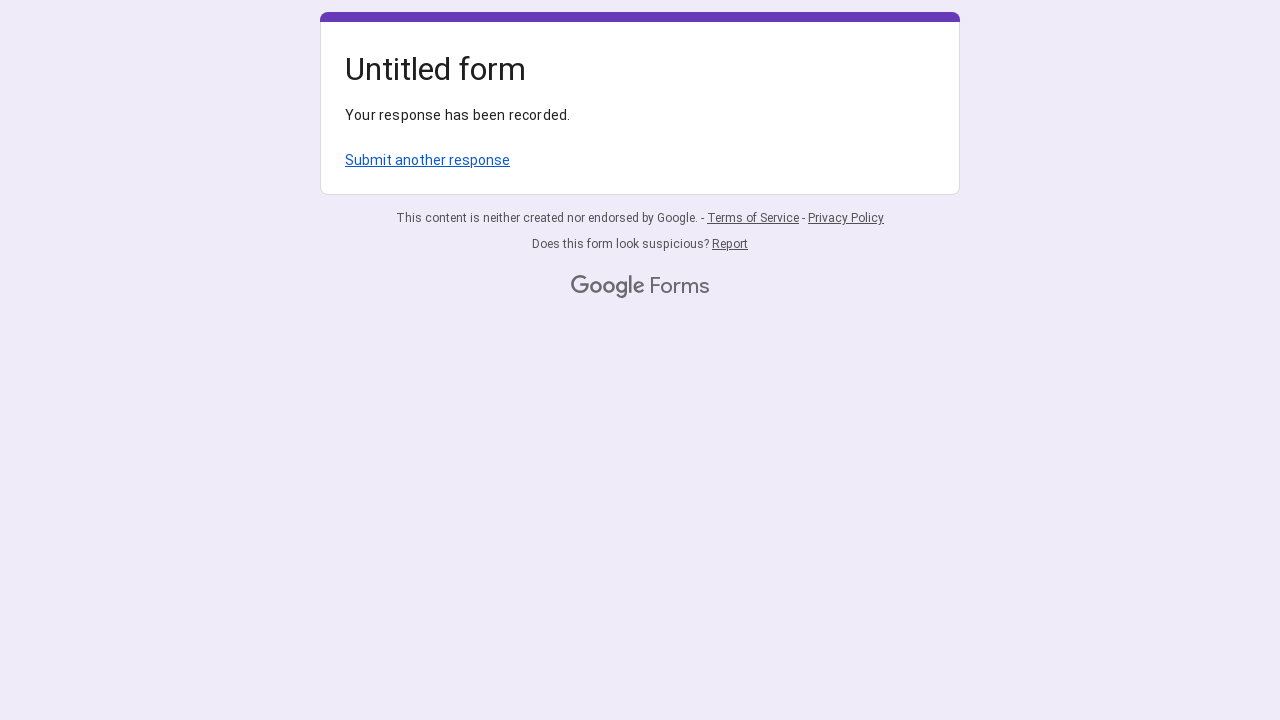